Alternative version of the element location exam that interacts with radio buttons, checkboxes, dropdown selection, and tab navigation on the practice page.

Starting URL: https://www.ultimateqa.com/simple-html-elements-for-automation/

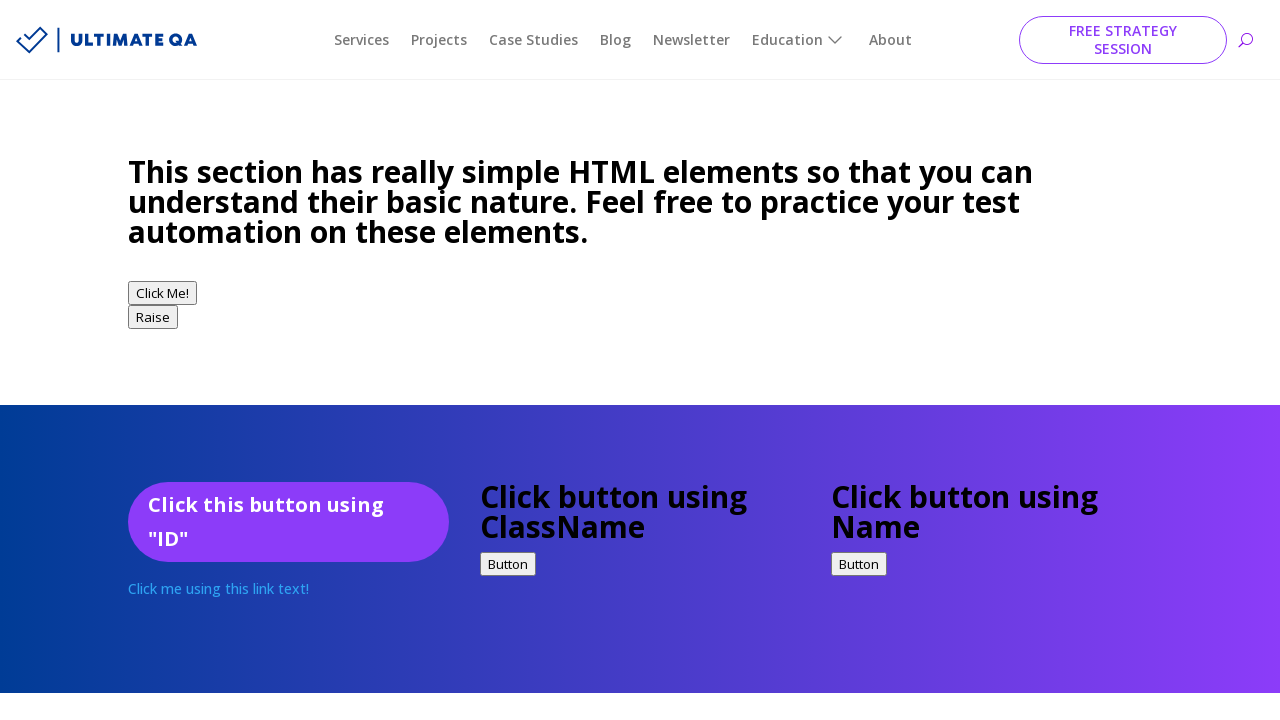

Clicked male radio button at (140, 360) on input[type='radio'][value='male']
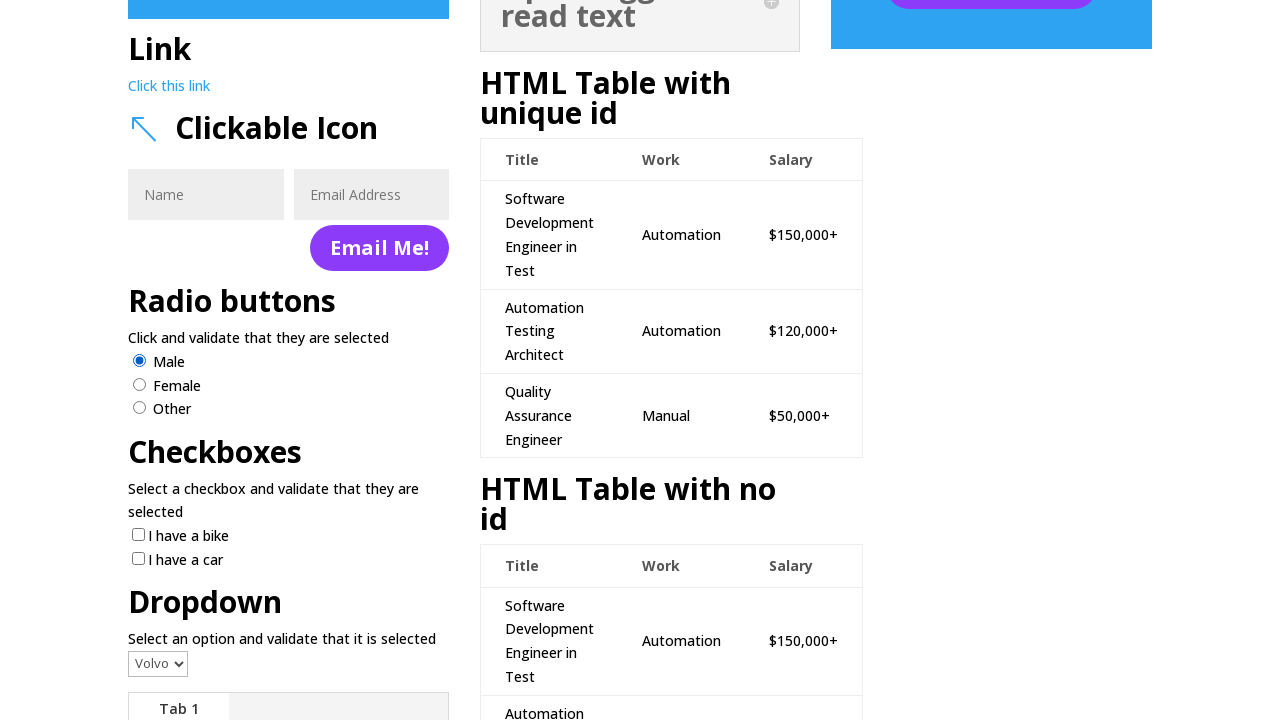

Clicked Bike checkbox at (138, 535) on input[type='checkbox'][value='Bike']
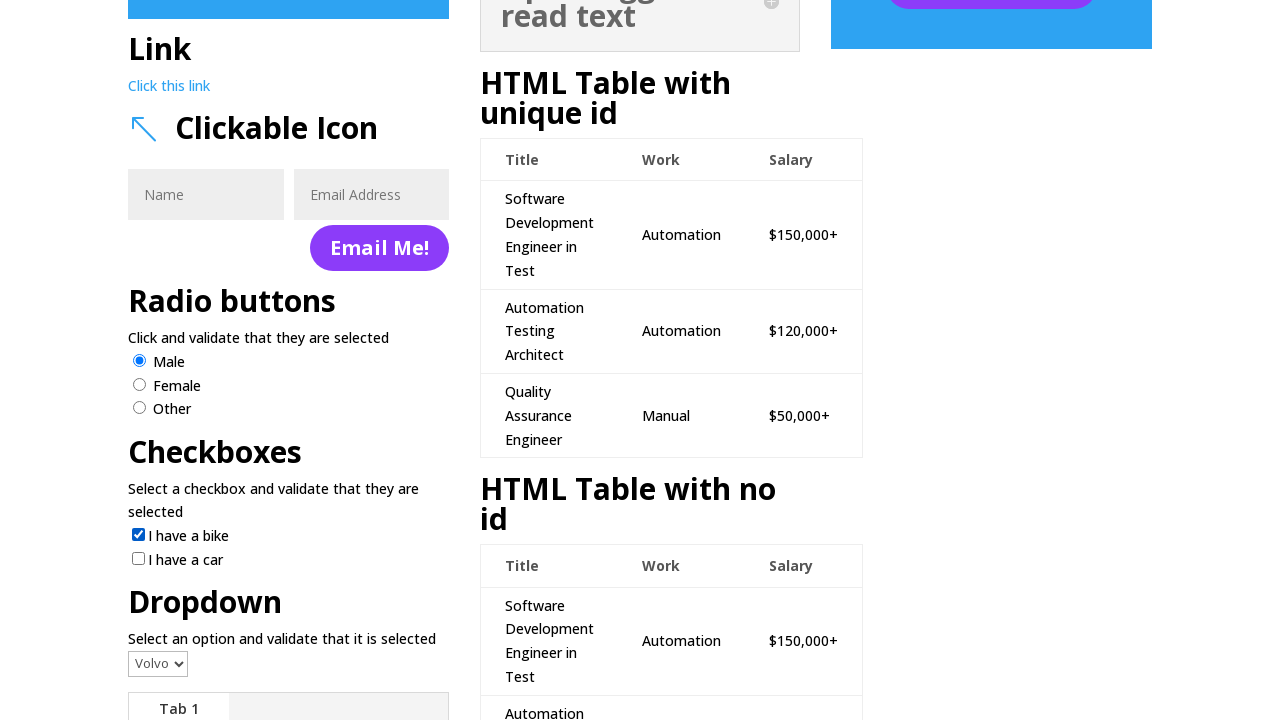

Clicked dropdown to open options at (158, 664) on select
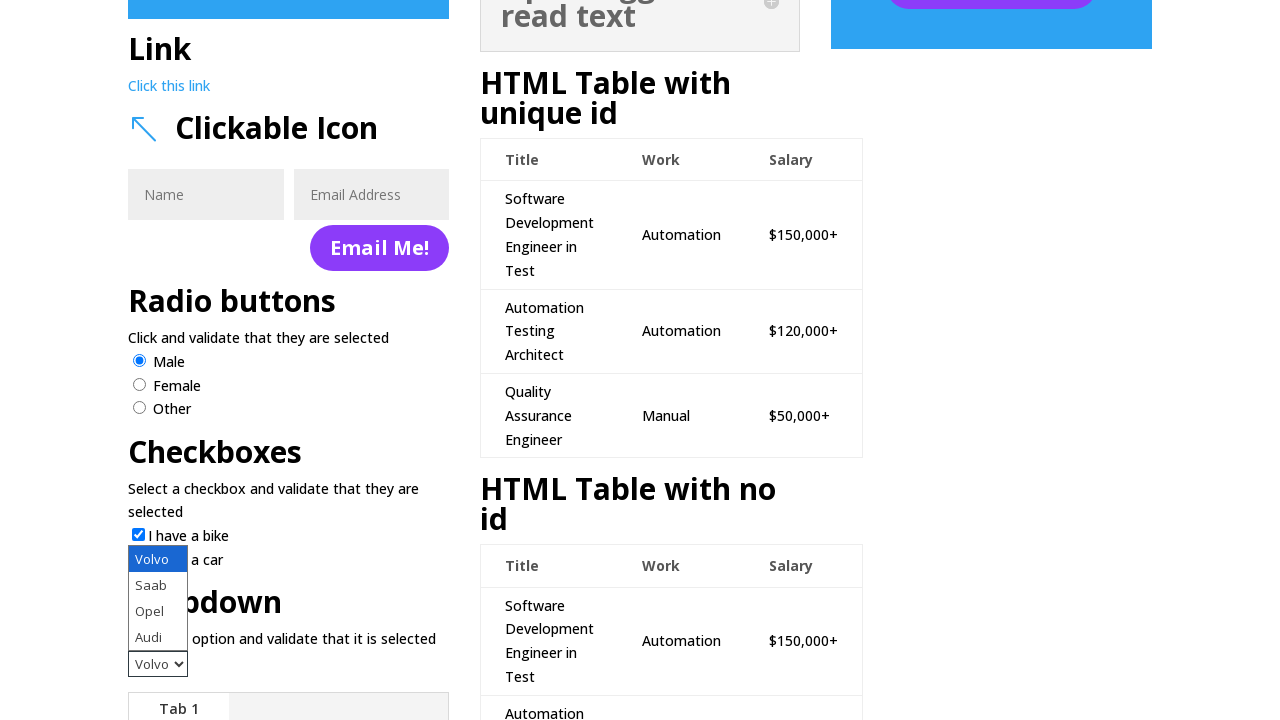

Selected Audi from dropdown on select
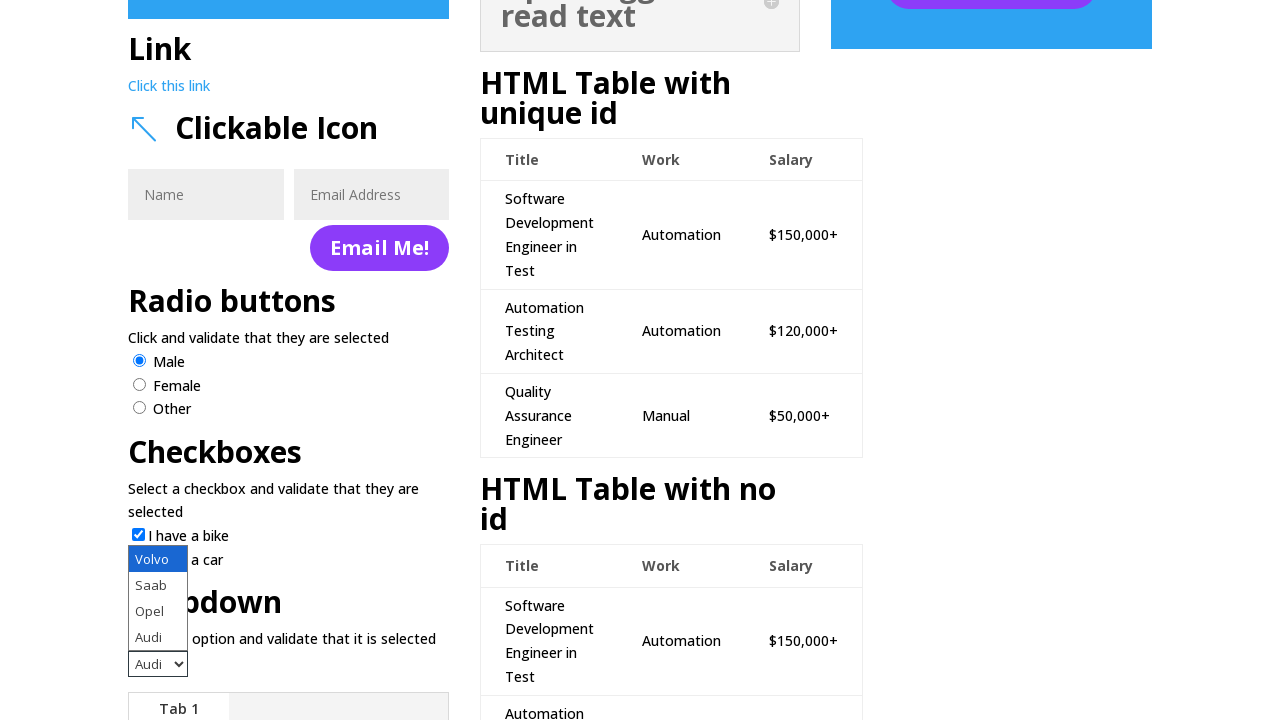

Clicked Tab 2 to navigate to second tab at (179, 360) on .et_pb_tab_1
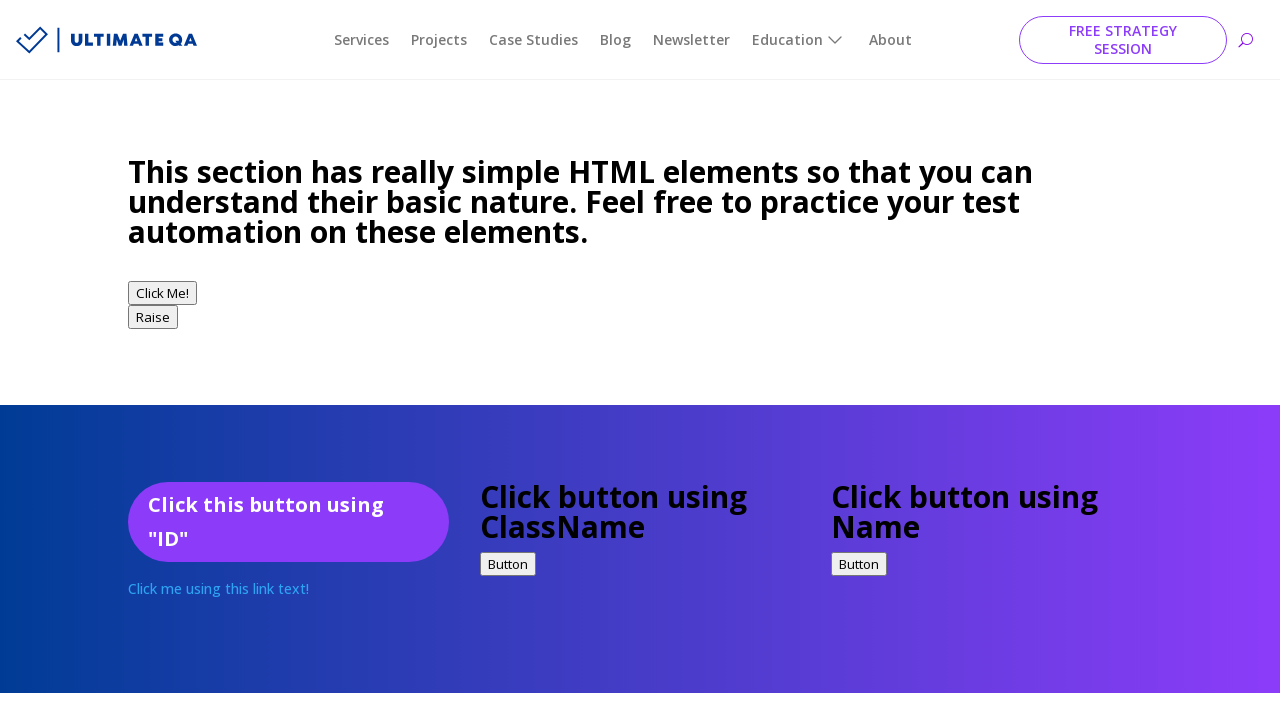

Tab 2 content loaded and verified
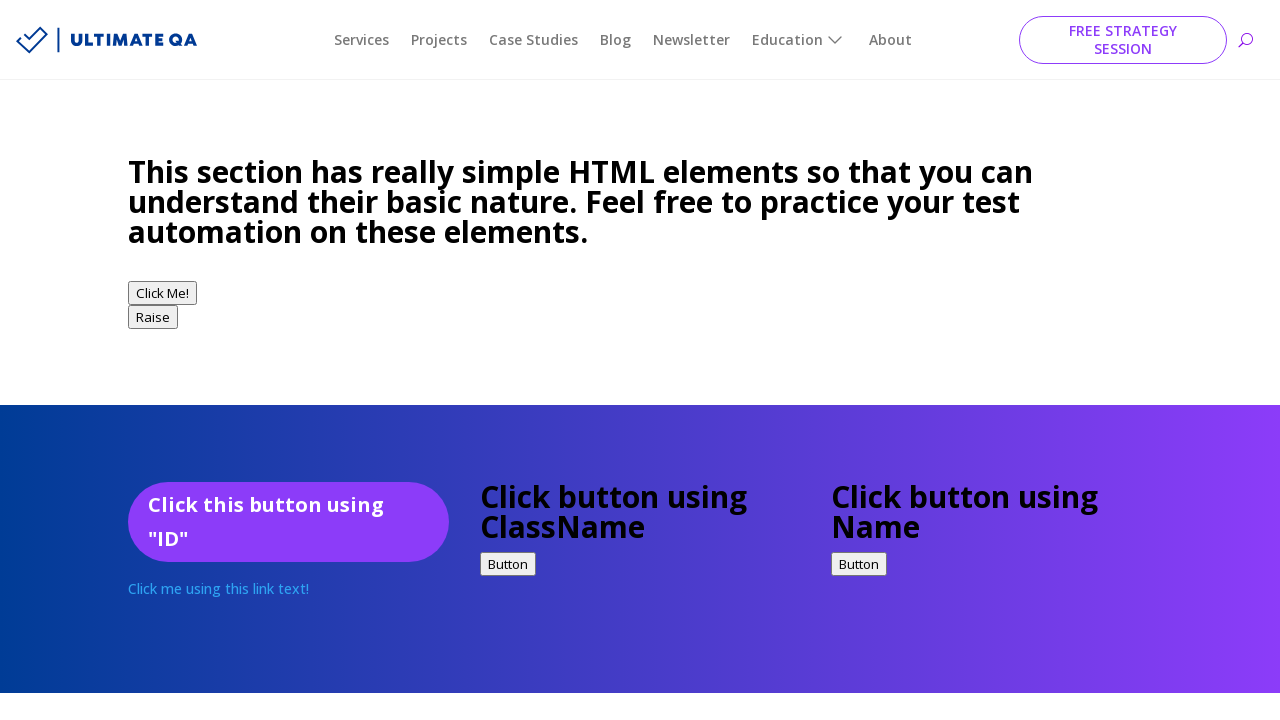

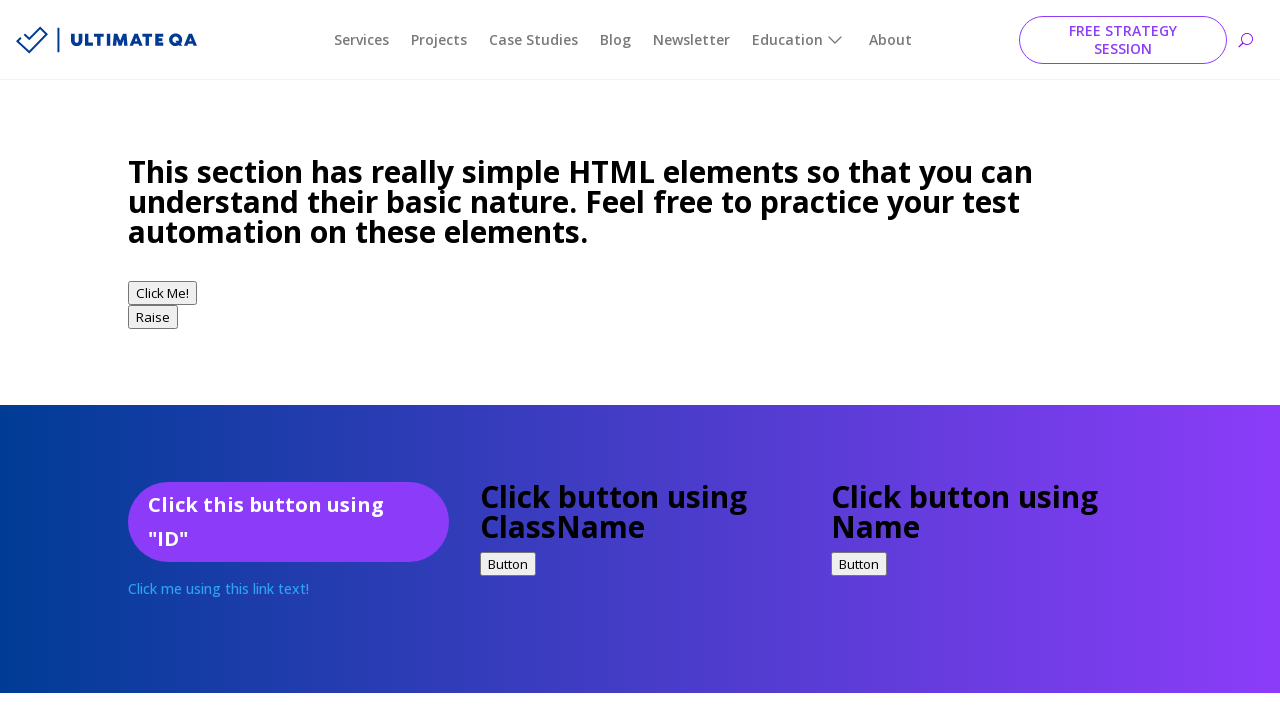